Tests browser window handling by clicking to open a new window, switching to the child window, clicking the Downloads link, and then closing the child window.

Starting URL: https://demo.automationtesting.in/Windows.html

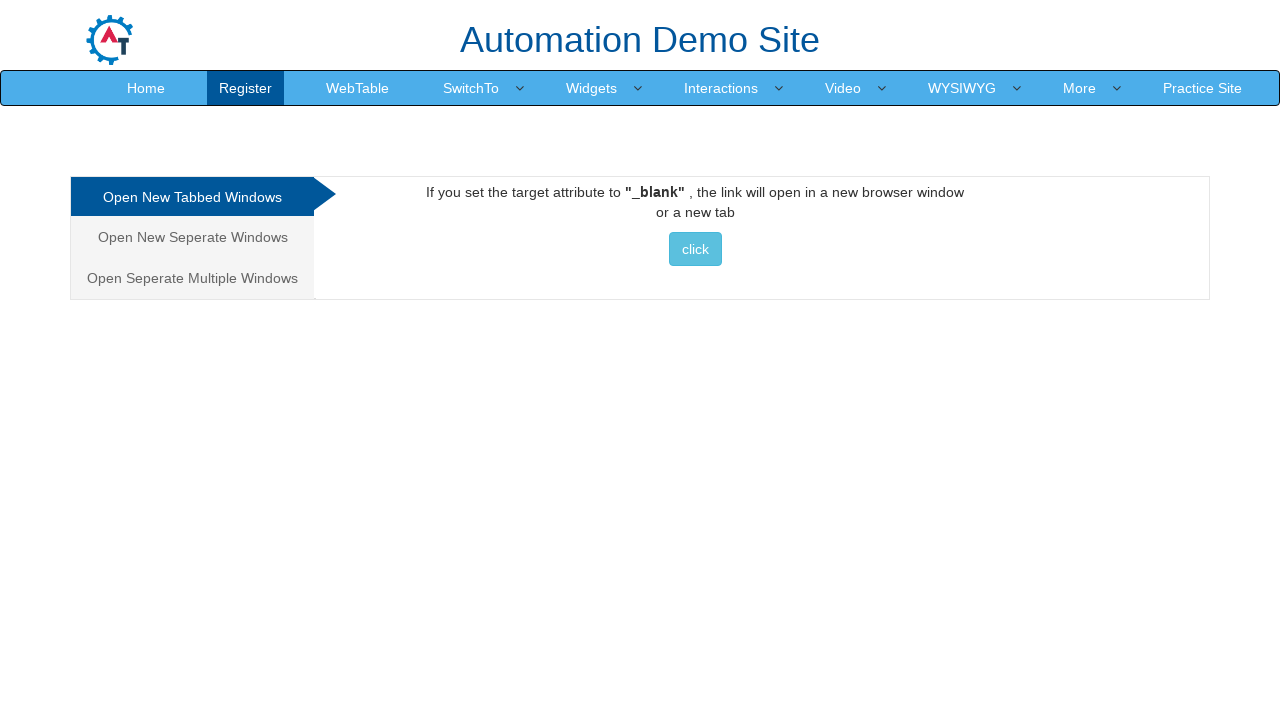

Clicked 'Open New Seperate Windows' tab at (192, 237) on xpath=//a[text()='Open New Seperate Windows']
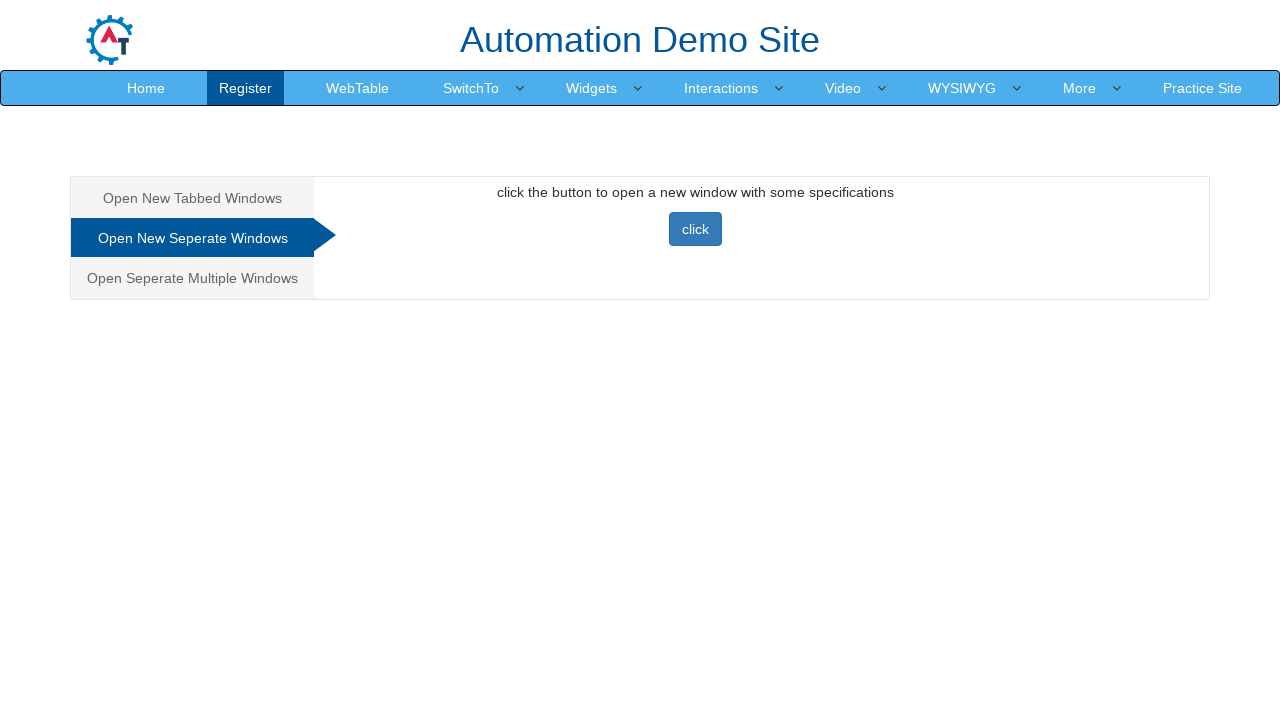

Clicked button to open new window at (695, 229) on xpath=//button[text()='click']
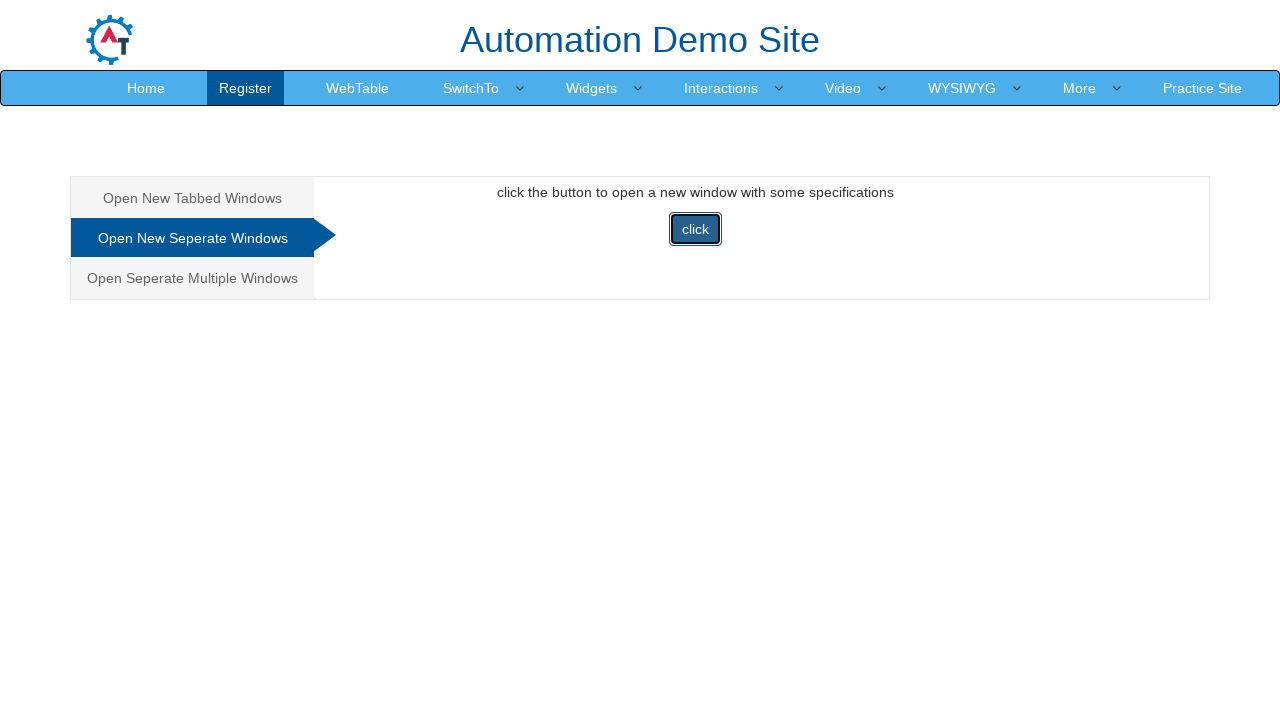

Captured new child window reference
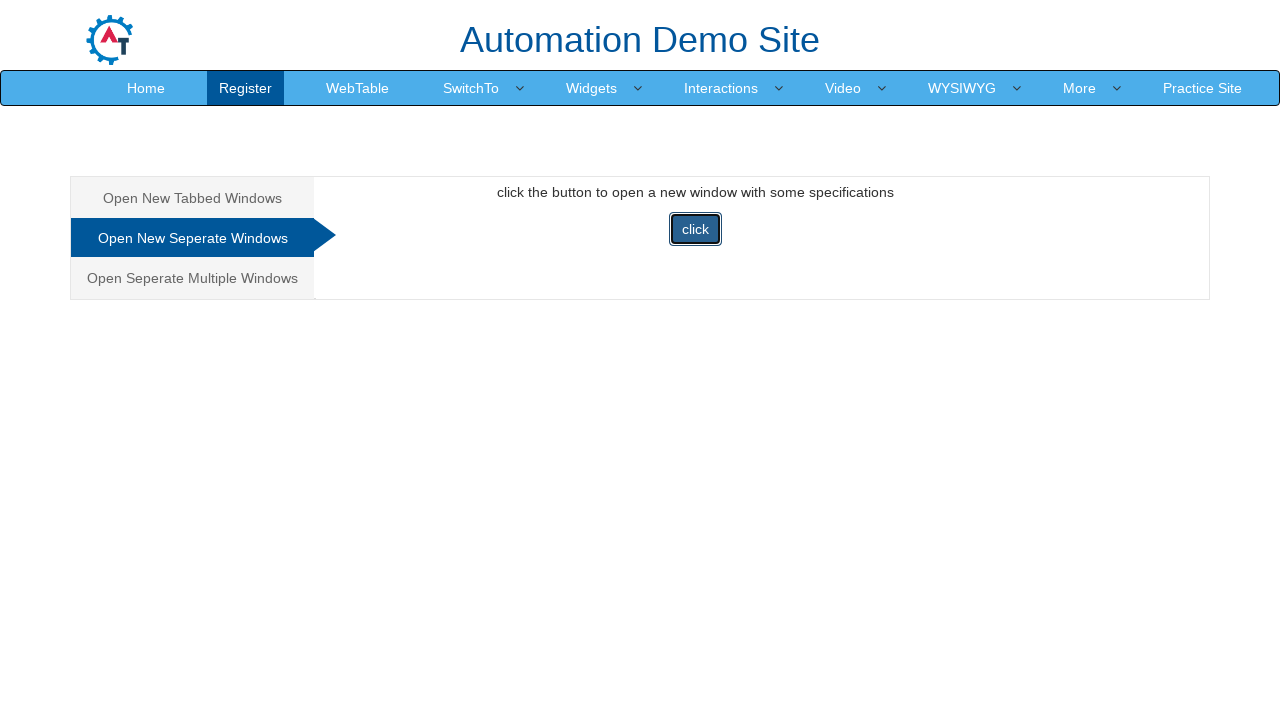

New window loaded and ready
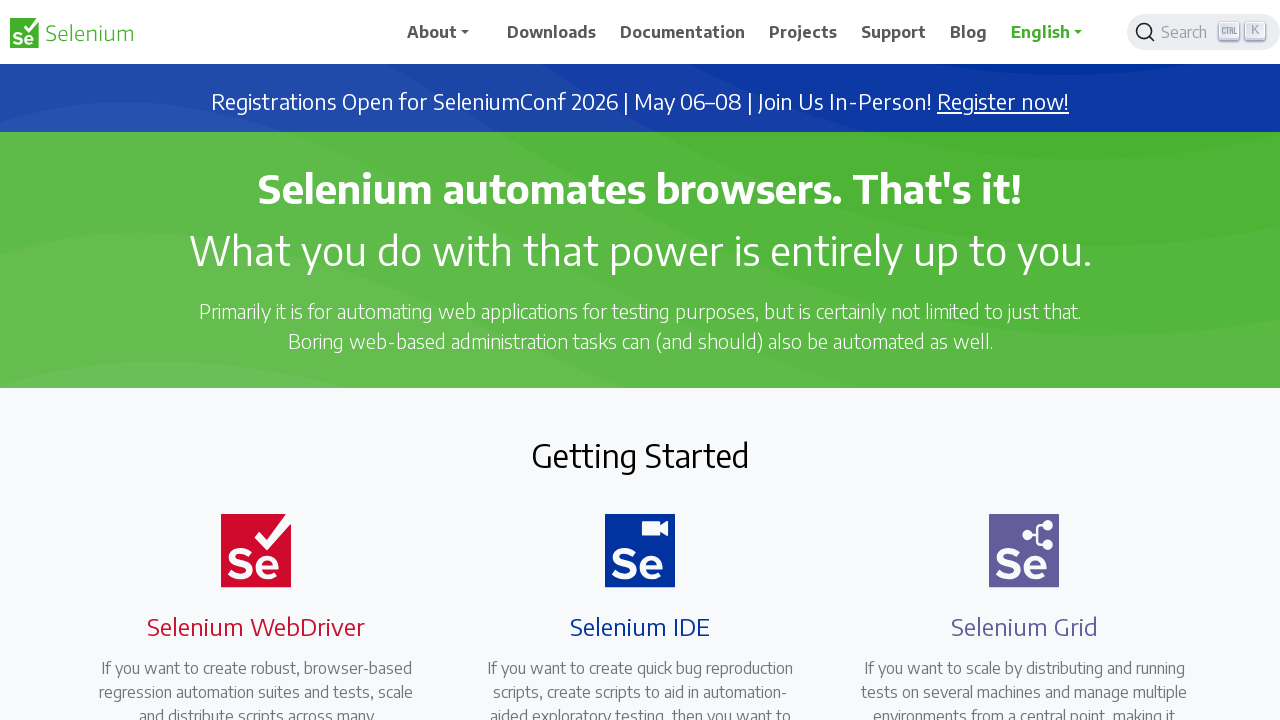

Clicked Downloads link in child window at (552, 32) on xpath=//span[text()='Downloads']
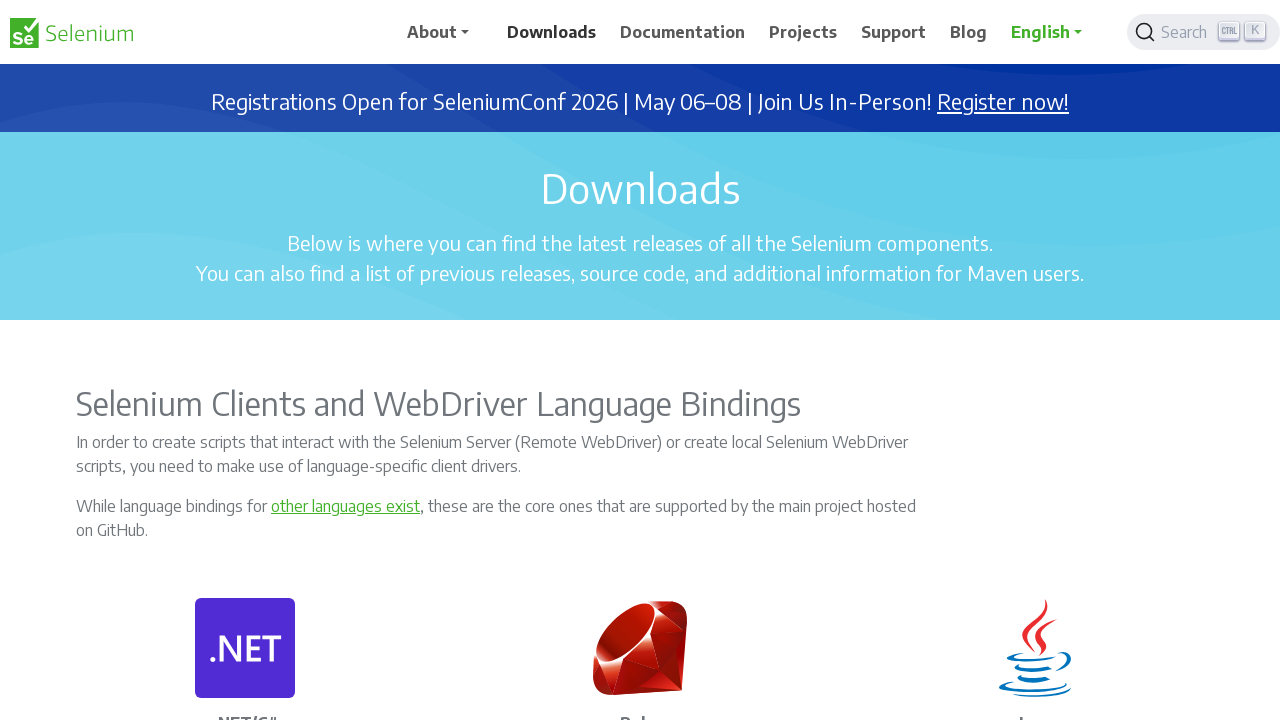

Closed child window
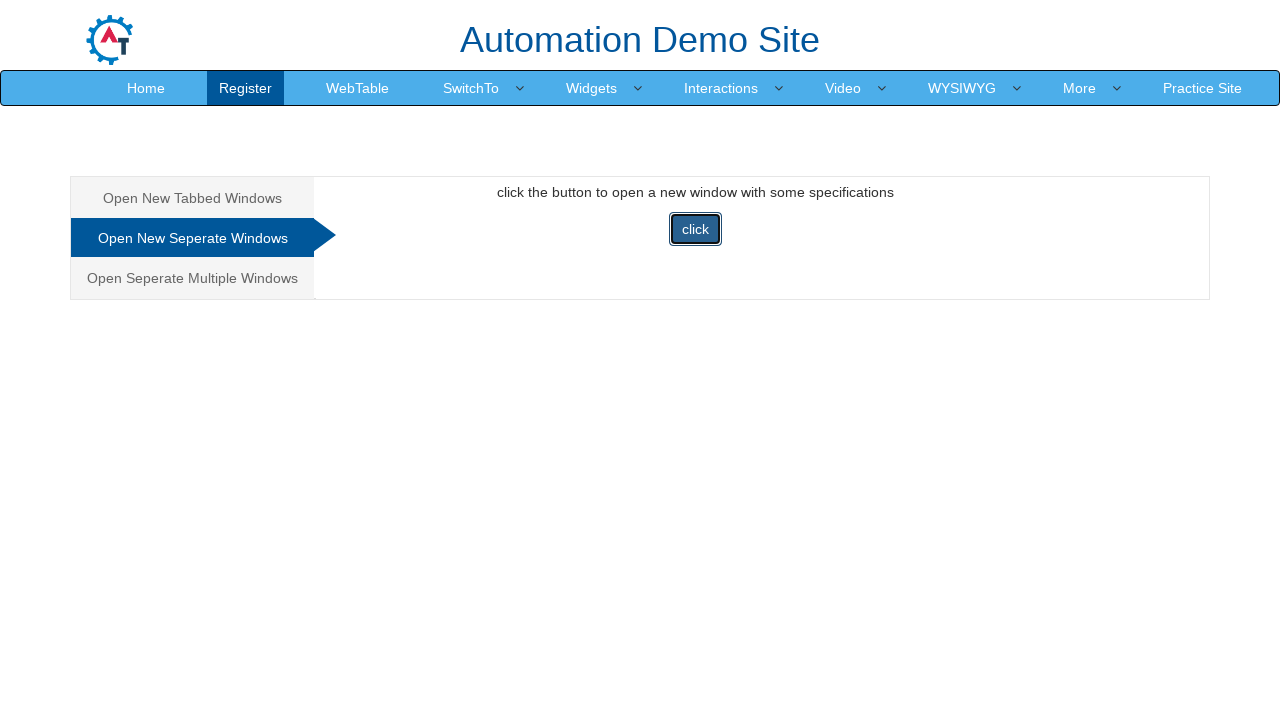

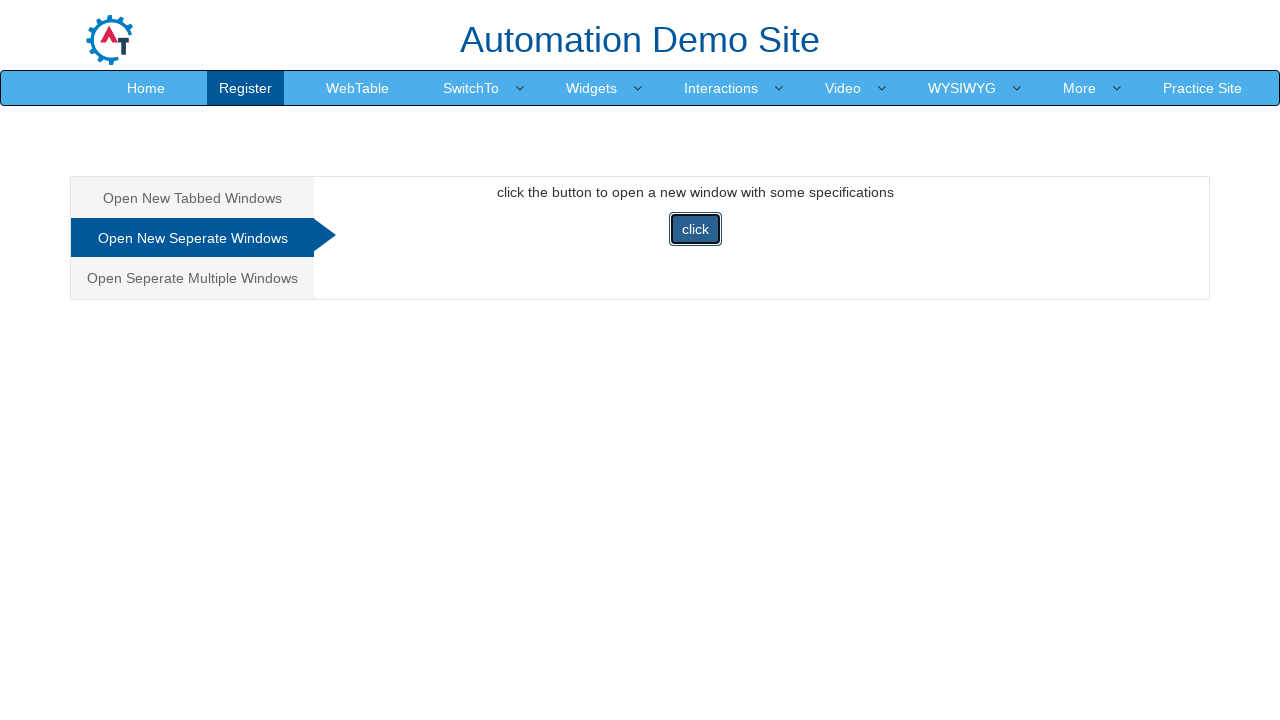